Tests hover functionality by moving the mouse over the third image and verifying that the associated user text appears on screen.

Starting URL: http://the-internet.herokuapp.com/hovers

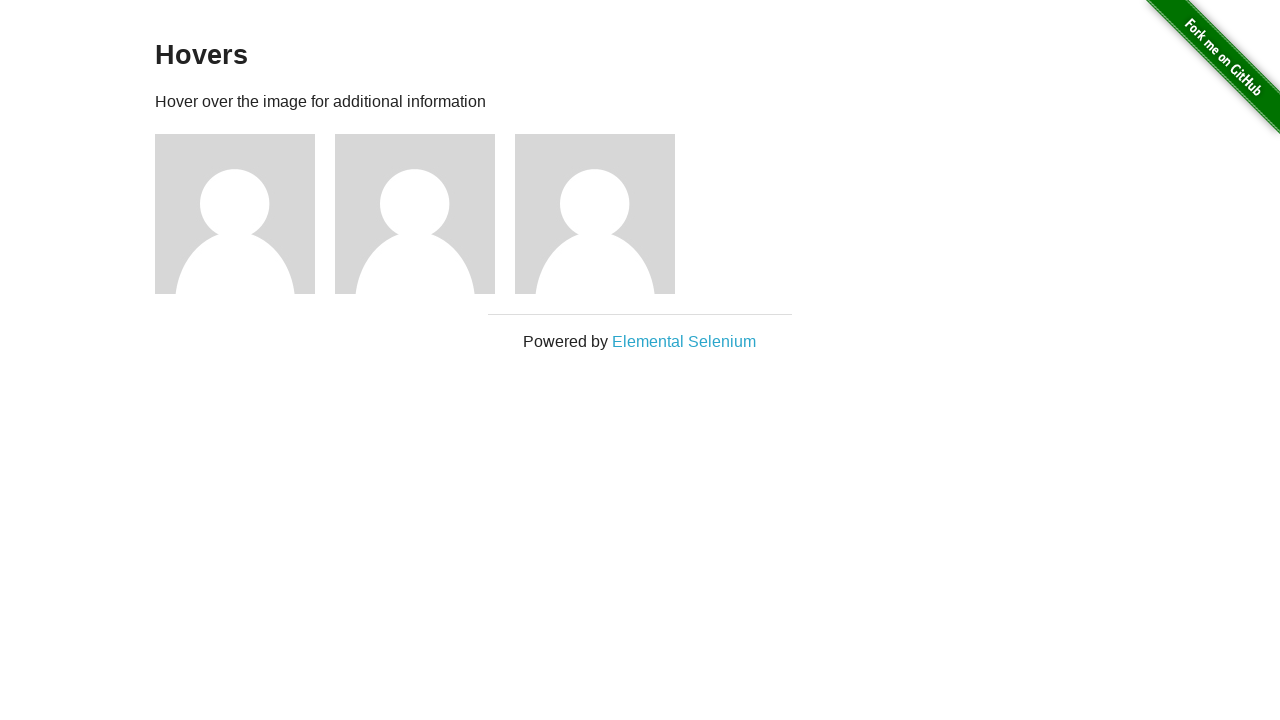

Waited for figures to load on hovers page
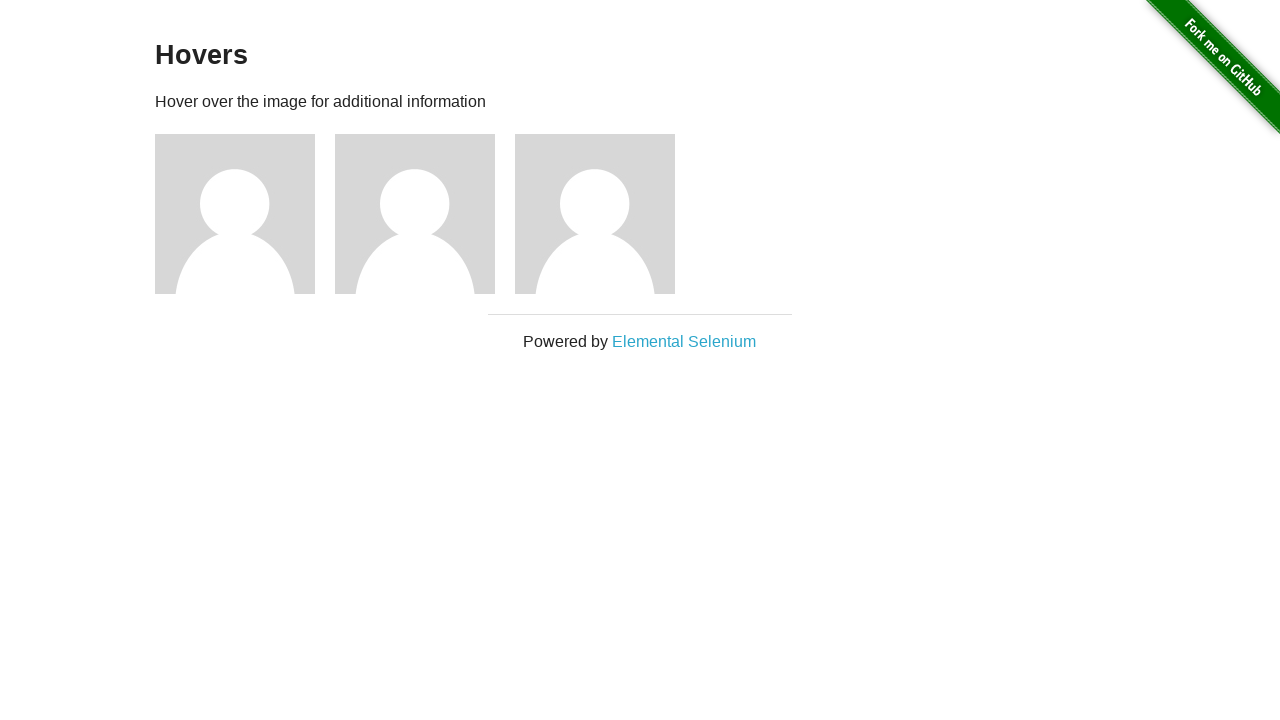

Hovered over the third image/figure element at (605, 214) on div.figure:nth-child(5)
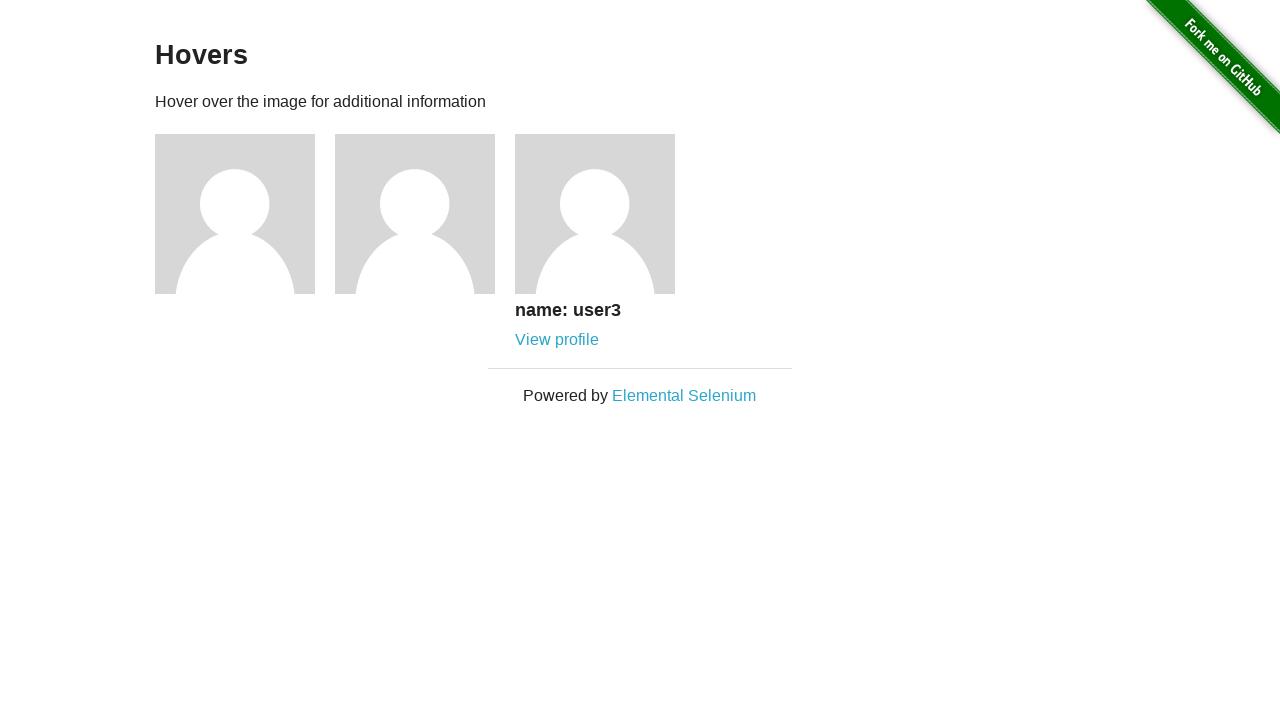

Waited for hover content (h5 element) to appear
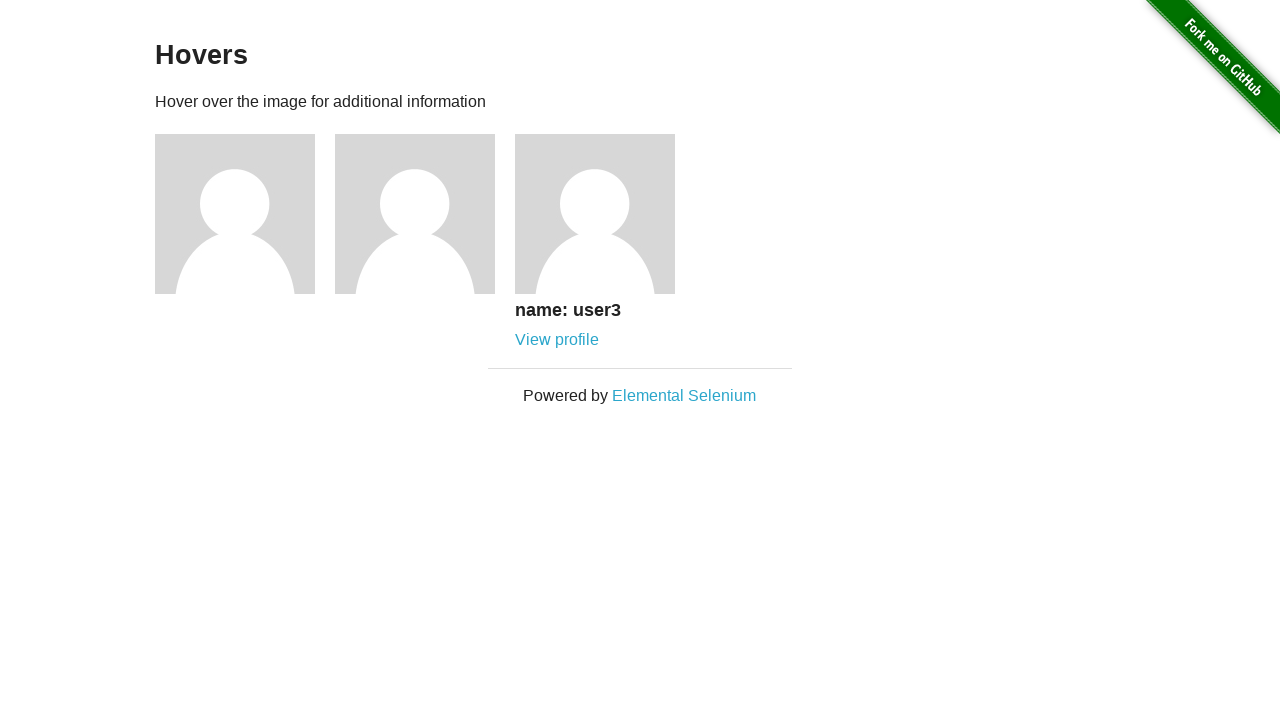

Retrieved user text from hovered element
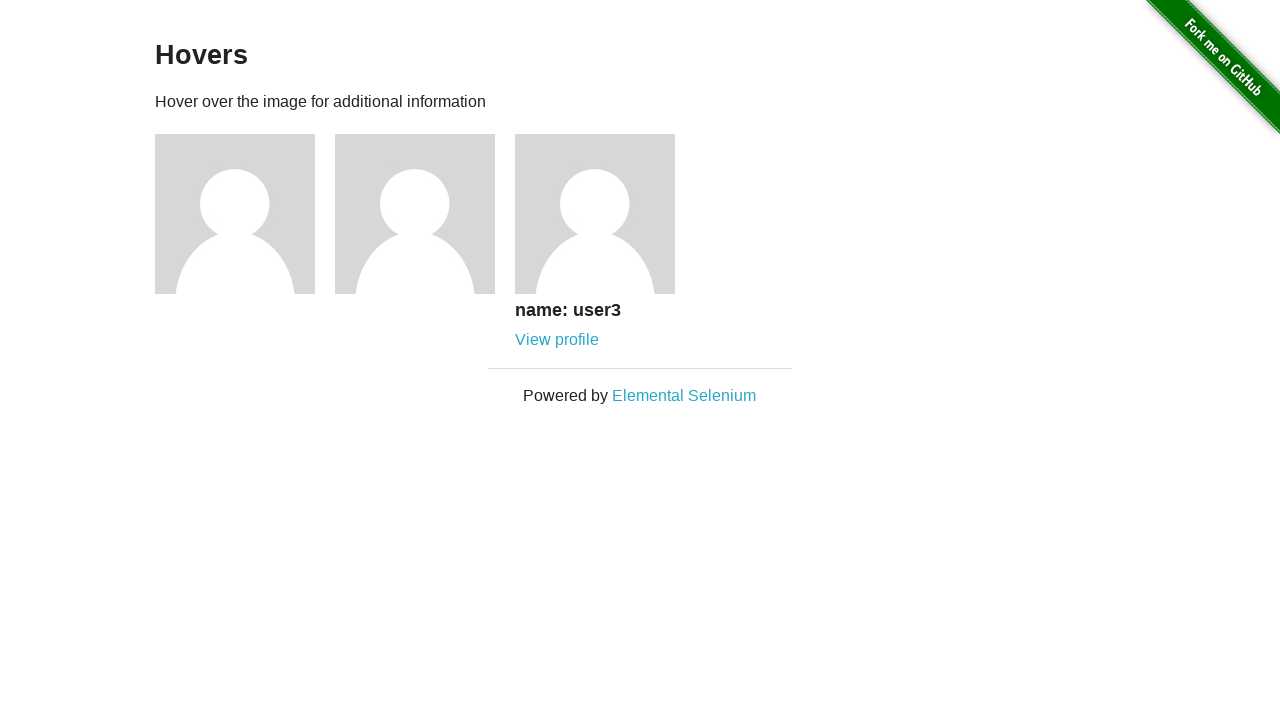

Verified that 'user3' text appears in the hovered element
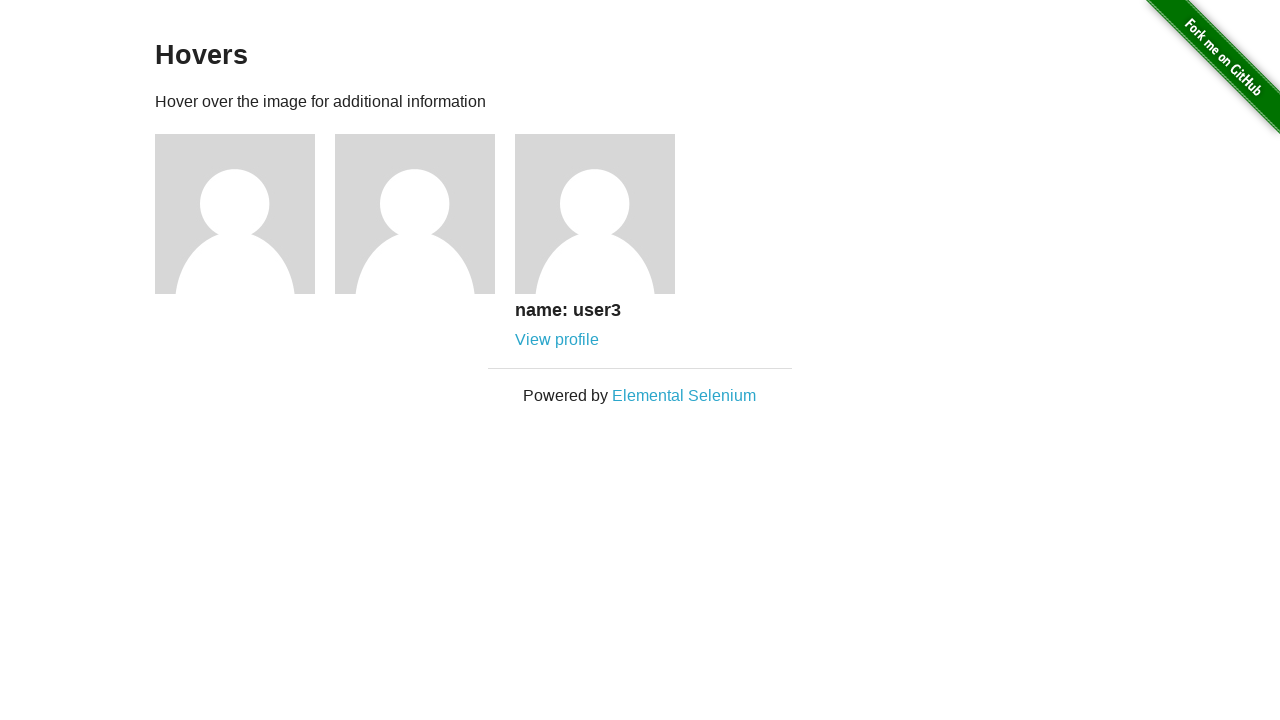

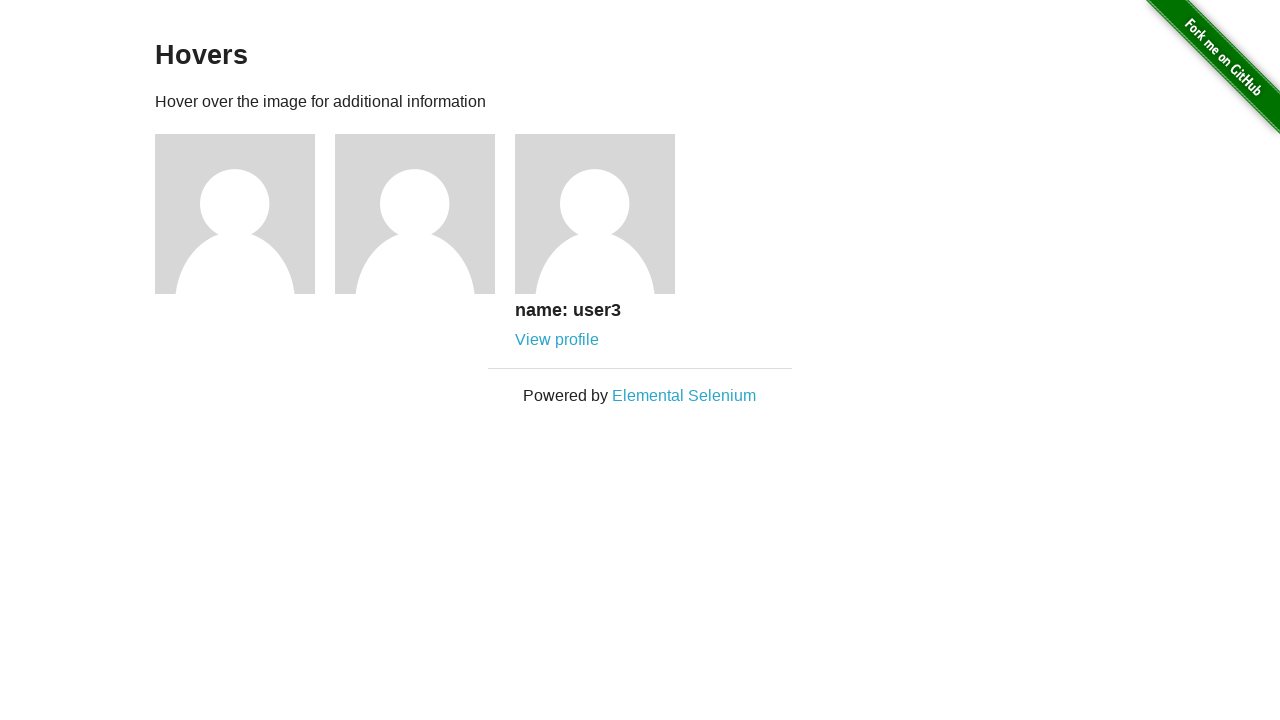